Navigates to a practice login page and verifies the page title contains 'LoginPage'.

Starting URL: https://rahulshettyacademy.com/loginpagePractise/

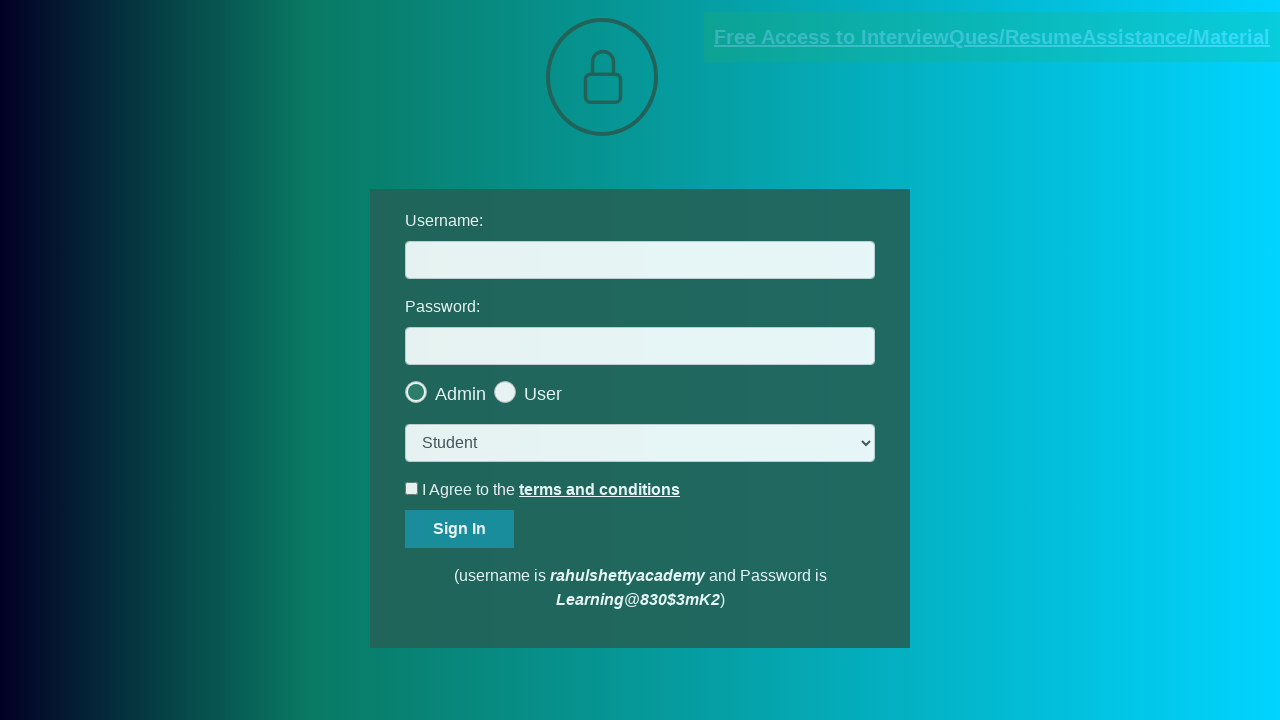

Retrieved page title
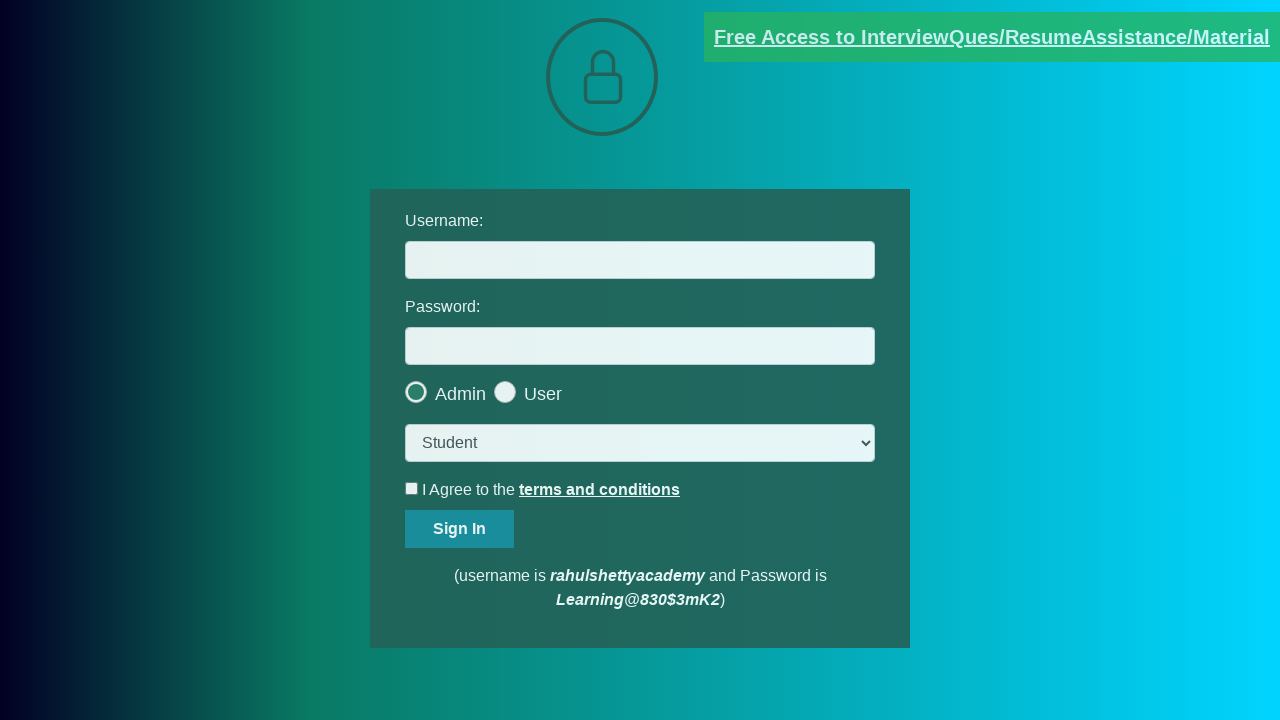

Verified page title contains 'LoginPage'
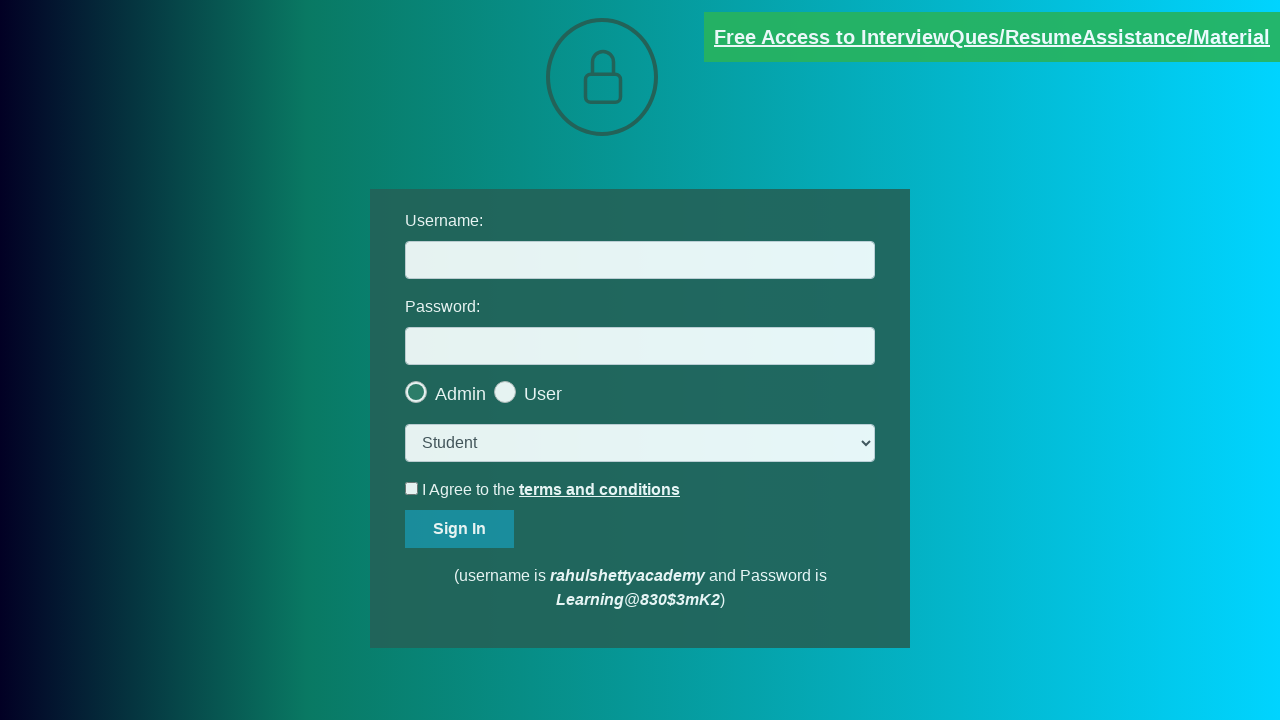

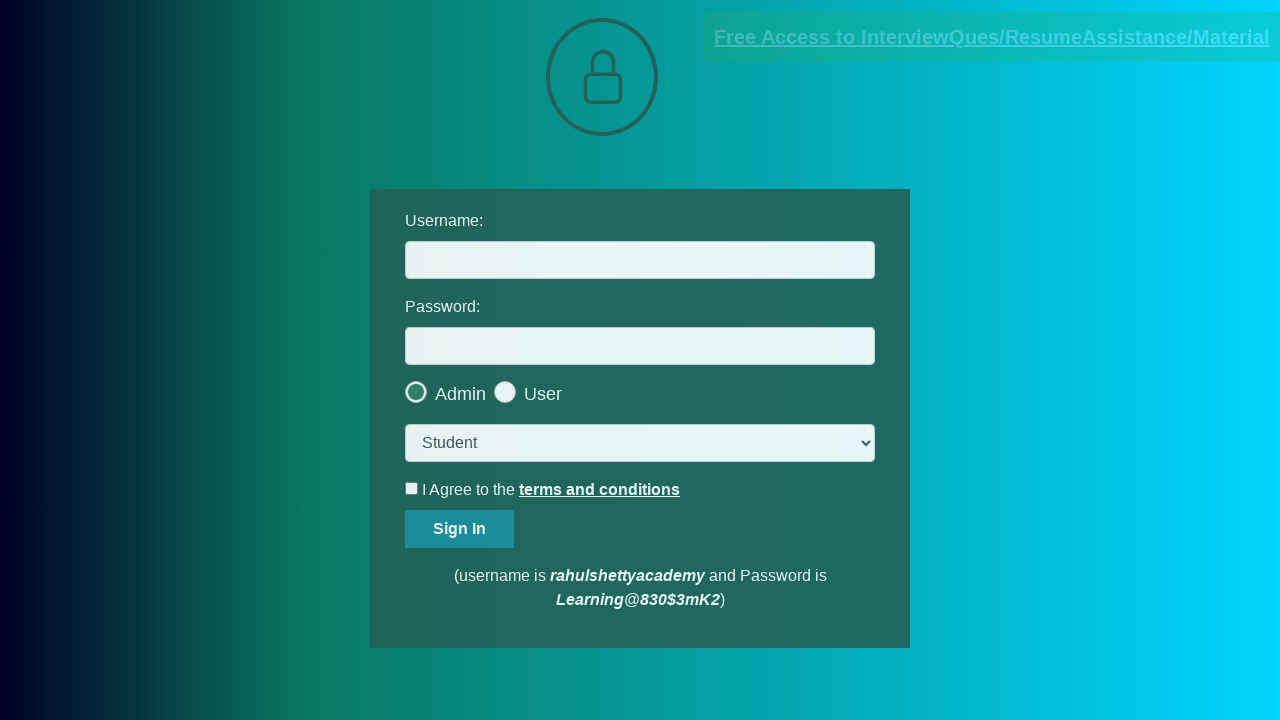